Tests that other controls are hidden when editing a todo item

Starting URL: https://demo.playwright.dev/todomvc

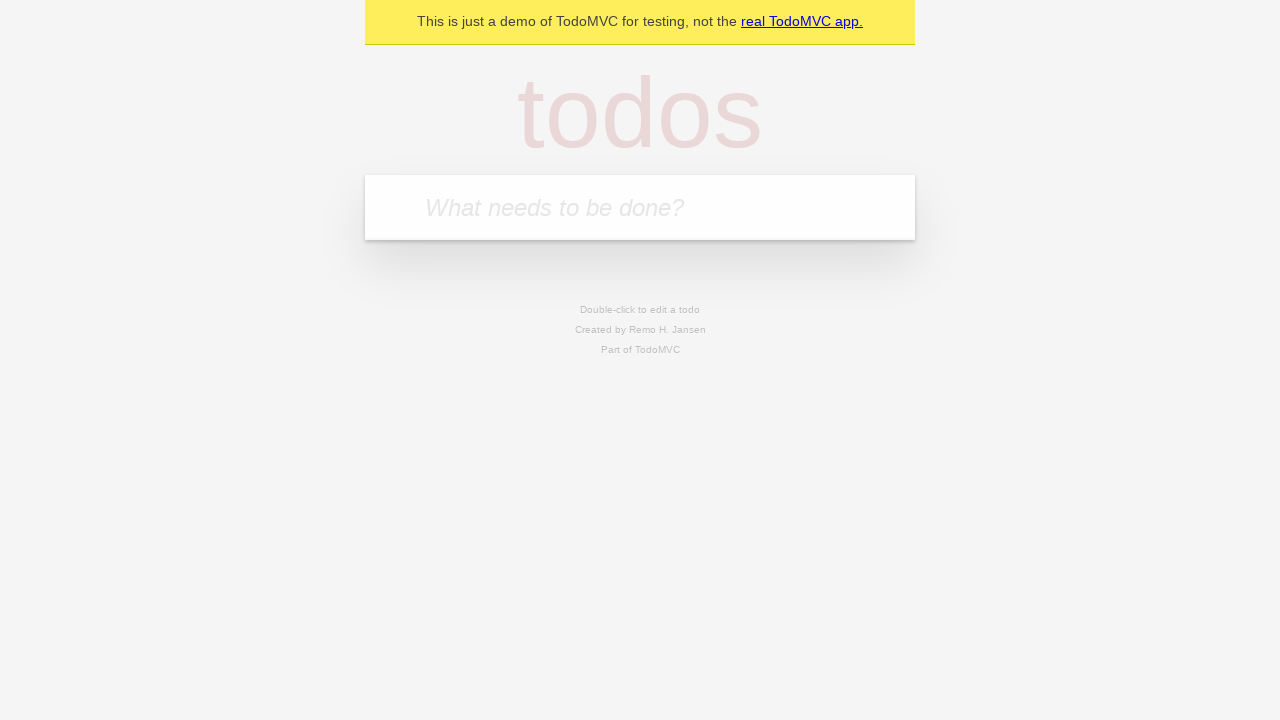

Filled todo input field with 'buy some cheese' on internal:attr=[placeholder="What needs to be done?"i]
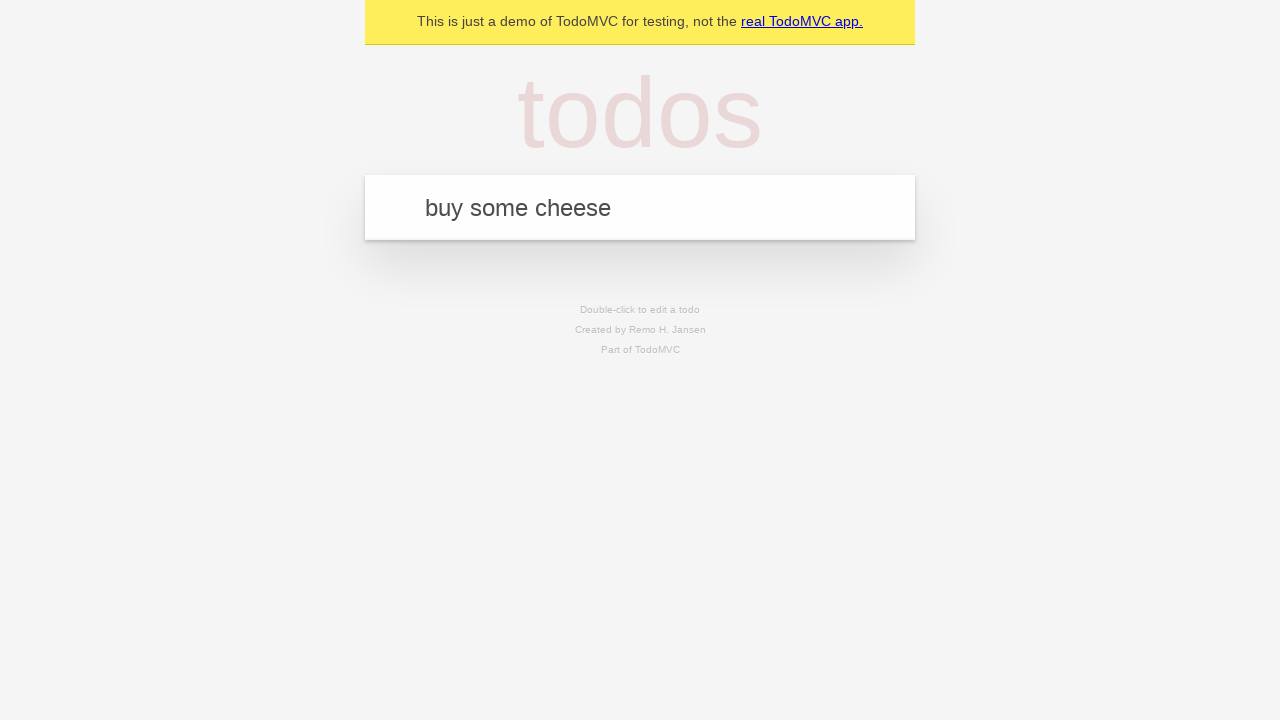

Pressed Enter to create todo 'buy some cheese' on internal:attr=[placeholder="What needs to be done?"i]
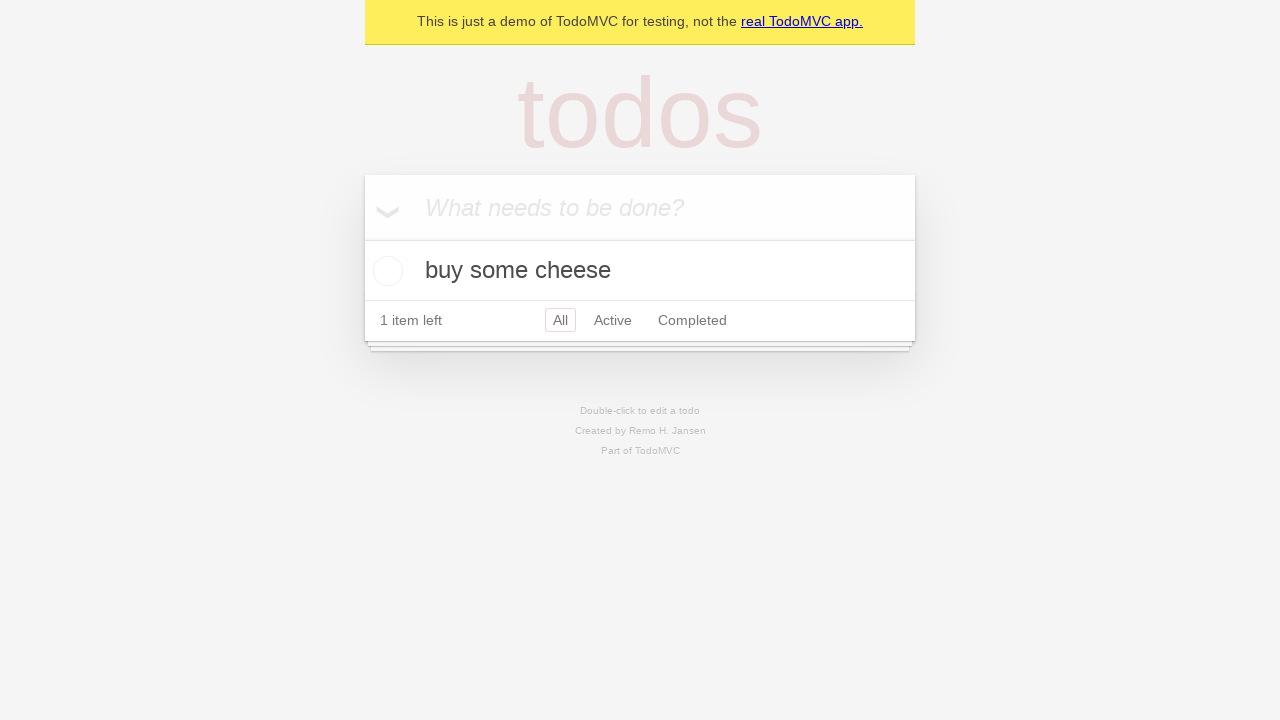

Filled todo input field with 'feed the cat' on internal:attr=[placeholder="What needs to be done?"i]
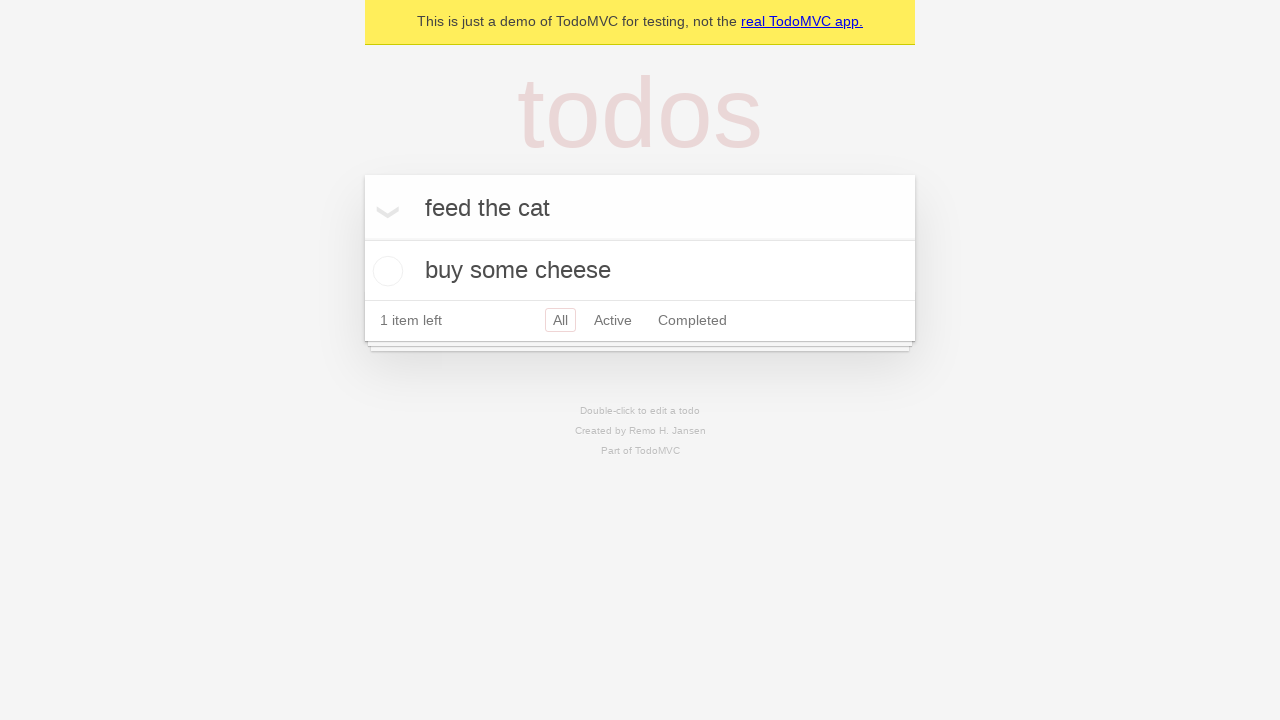

Pressed Enter to create todo 'feed the cat' on internal:attr=[placeholder="What needs to be done?"i]
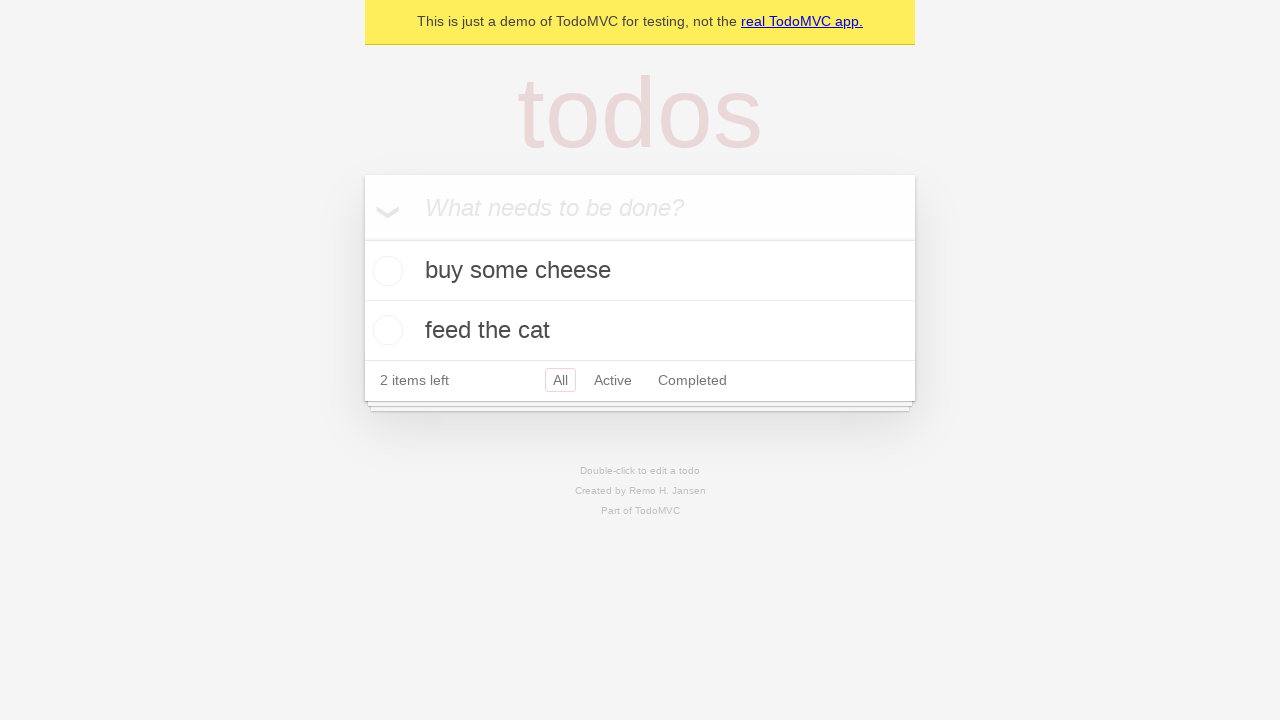

Filled todo input field with 'book a doctors appointment' on internal:attr=[placeholder="What needs to be done?"i]
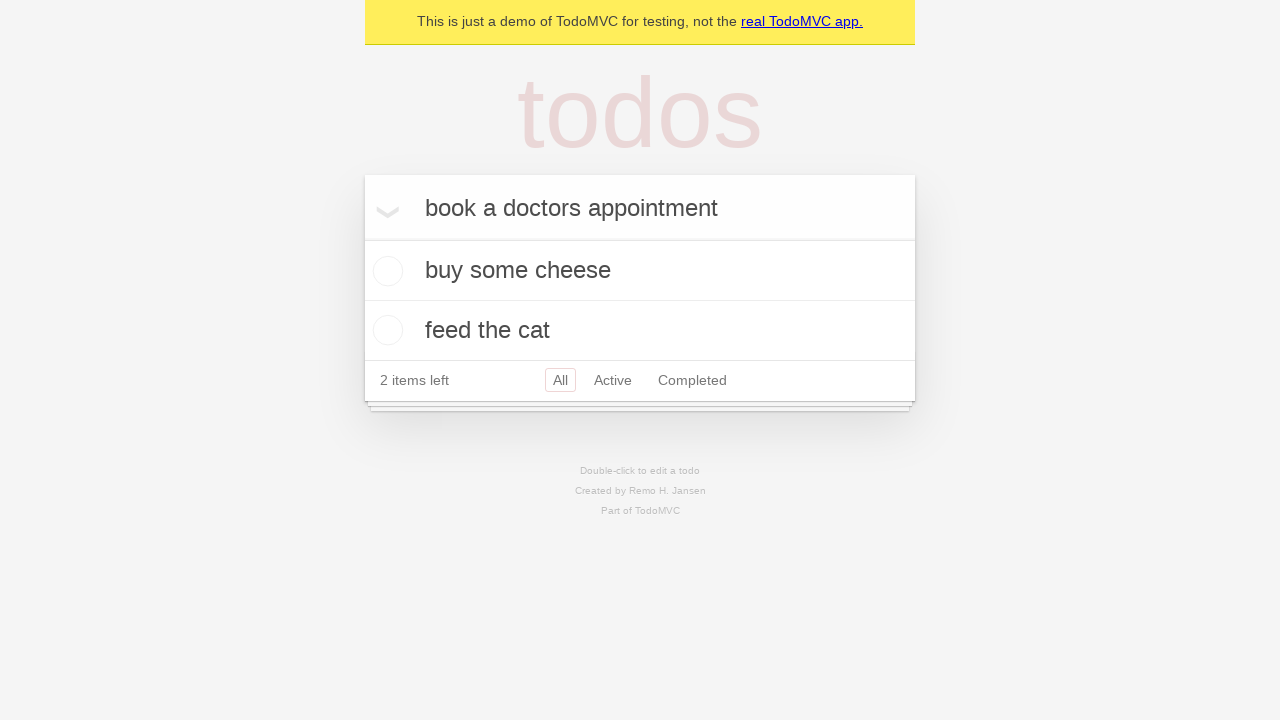

Pressed Enter to create todo 'book a doctors appointment' on internal:attr=[placeholder="What needs to be done?"i]
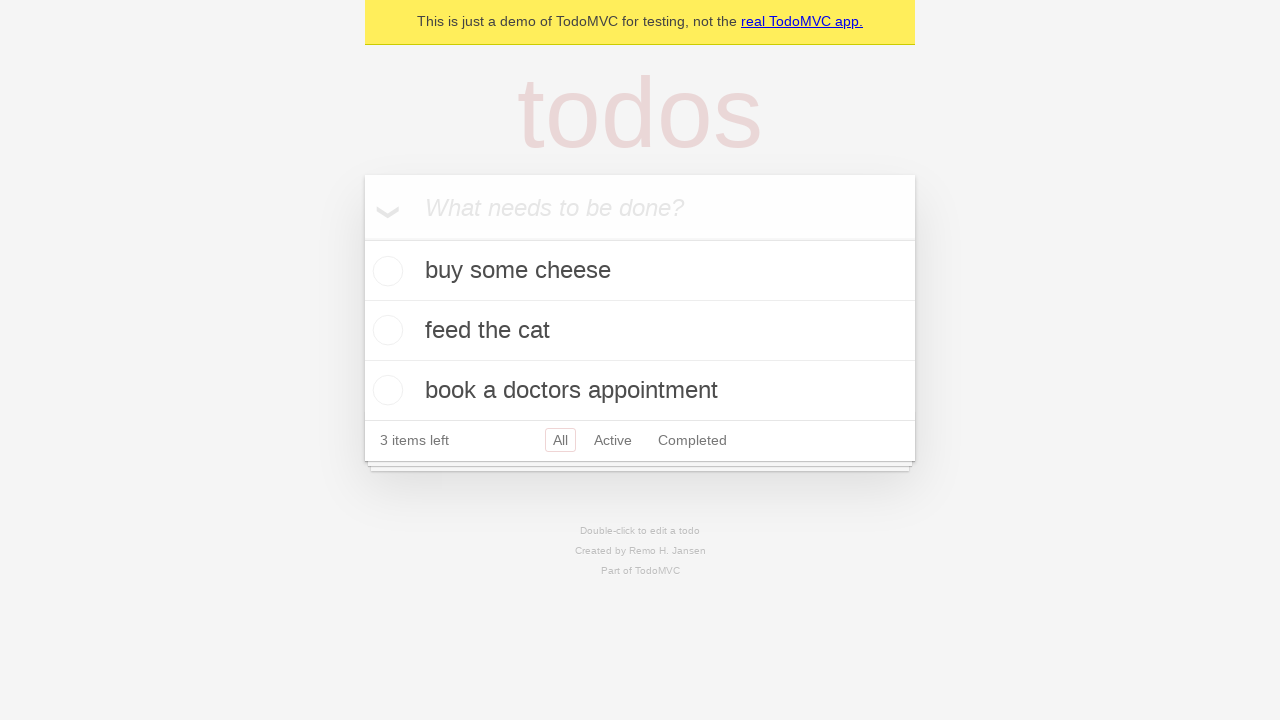

Double-clicked second todo item to enter edit mode at (640, 331) on internal:testid=[data-testid="todo-item"s] >> nth=1
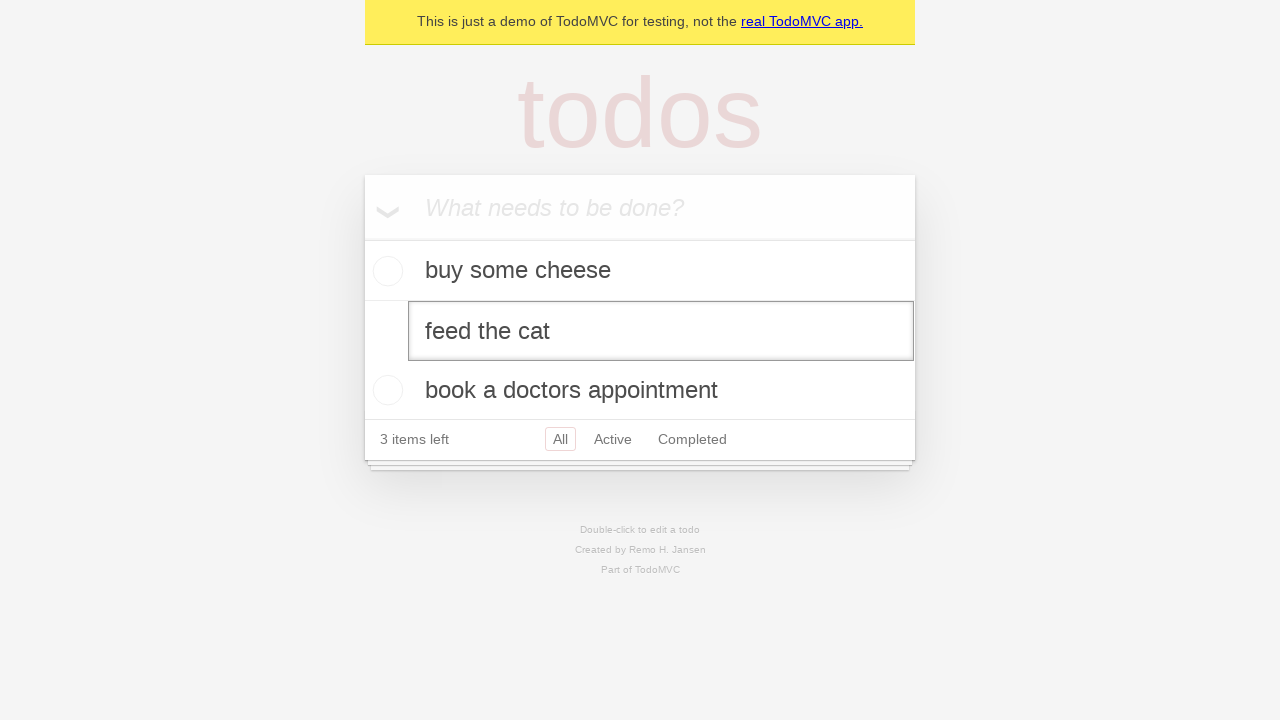

Edit textbox appeared on second todo item
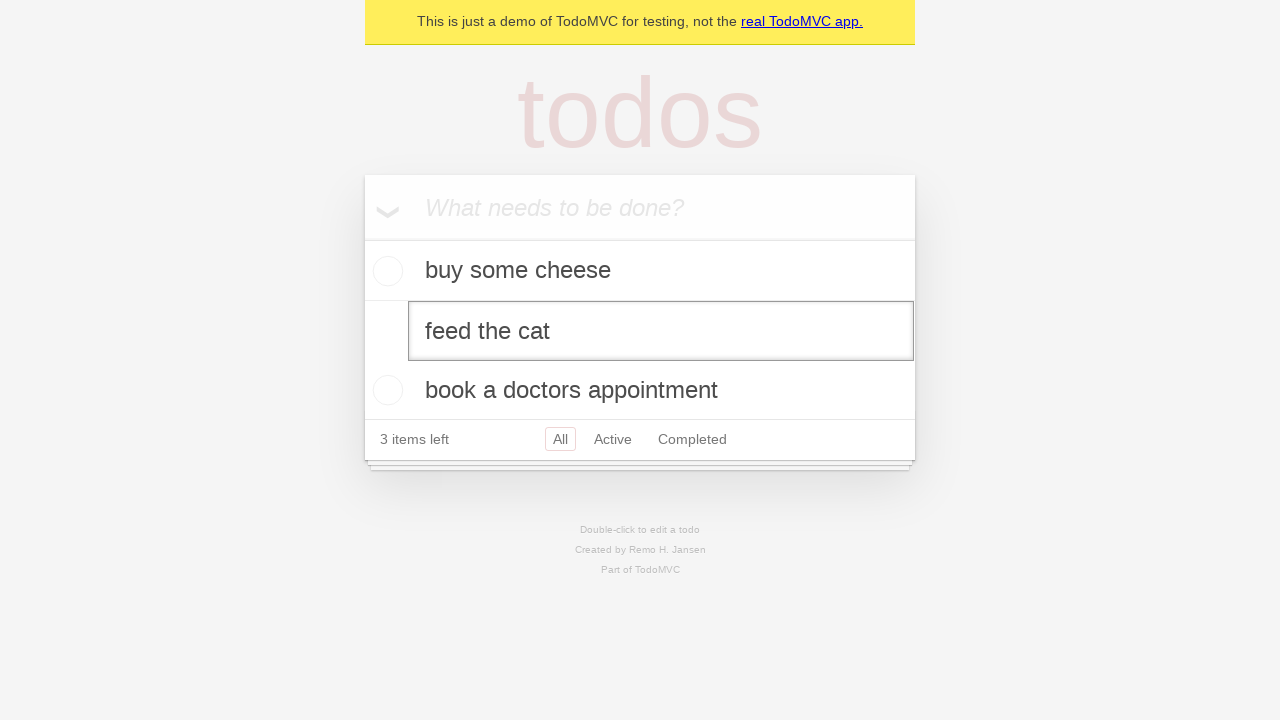

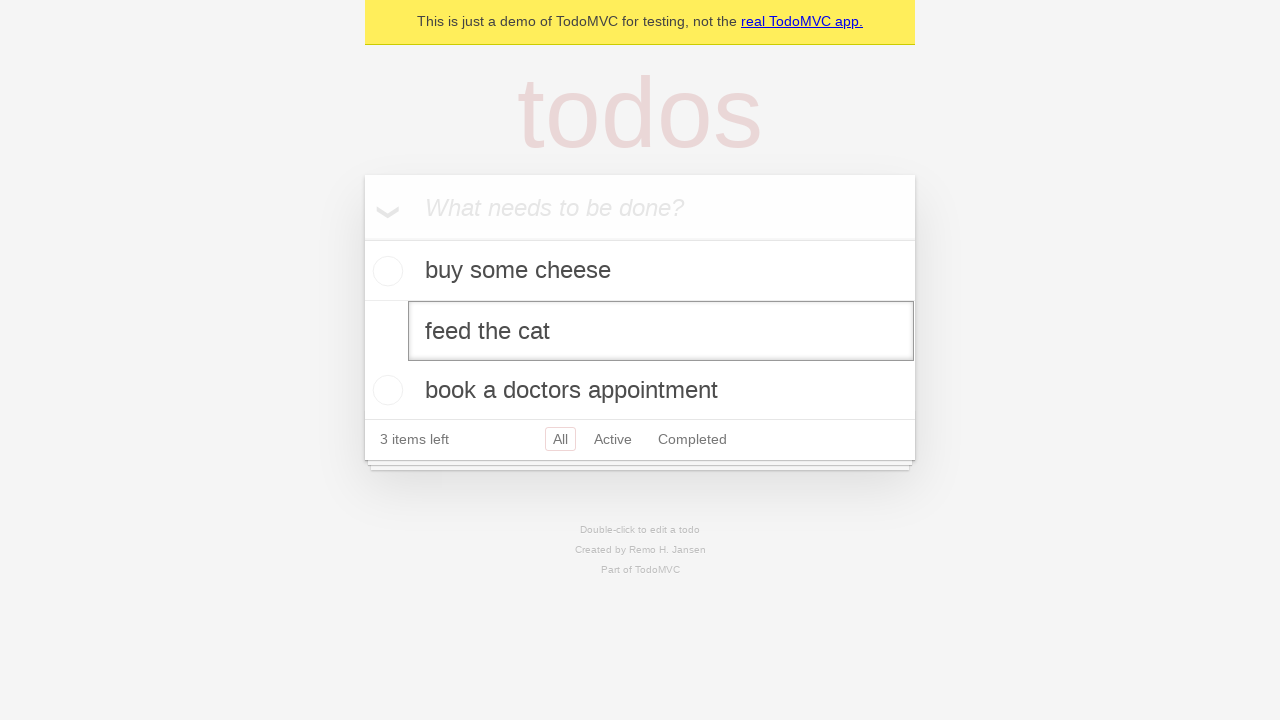